Fills out a JotForm with personal information, selects multiple checkboxes and dropdown options, and submits the form

Starting URL: https://www.jotform.com/build/242983020566458?s=templates2

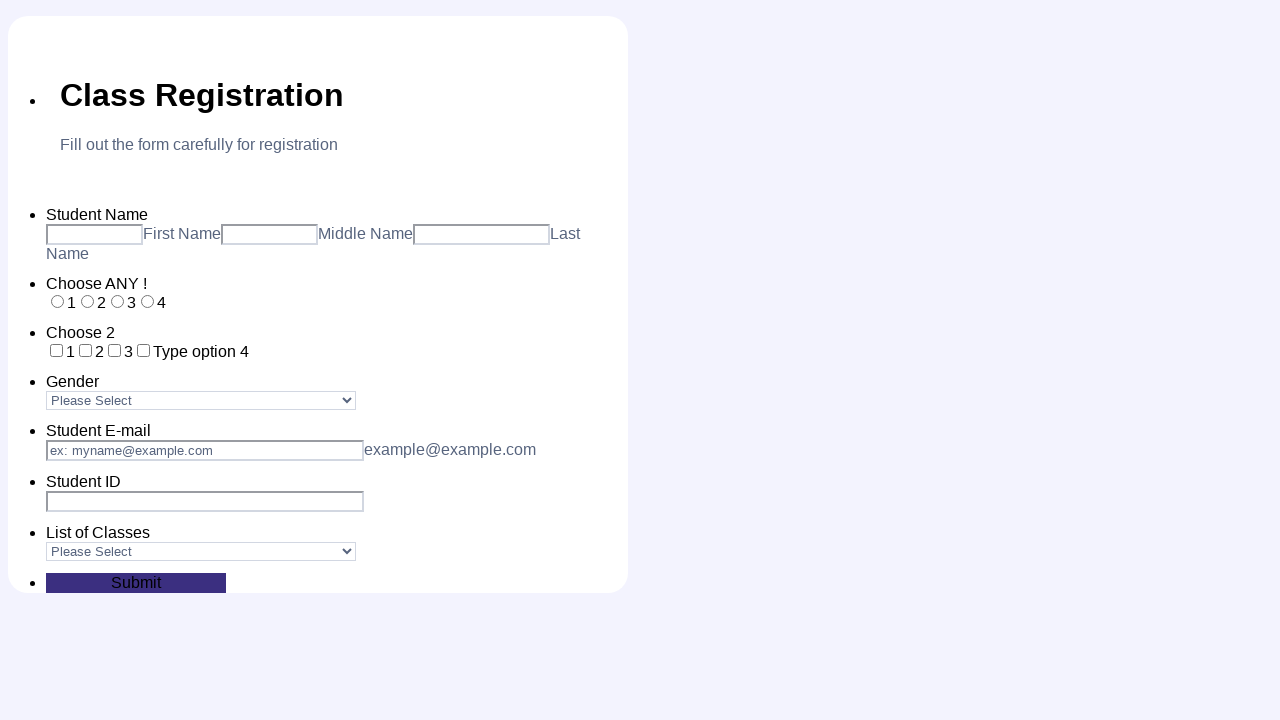

Filled first name field with 'shivadarshan' on #first_4
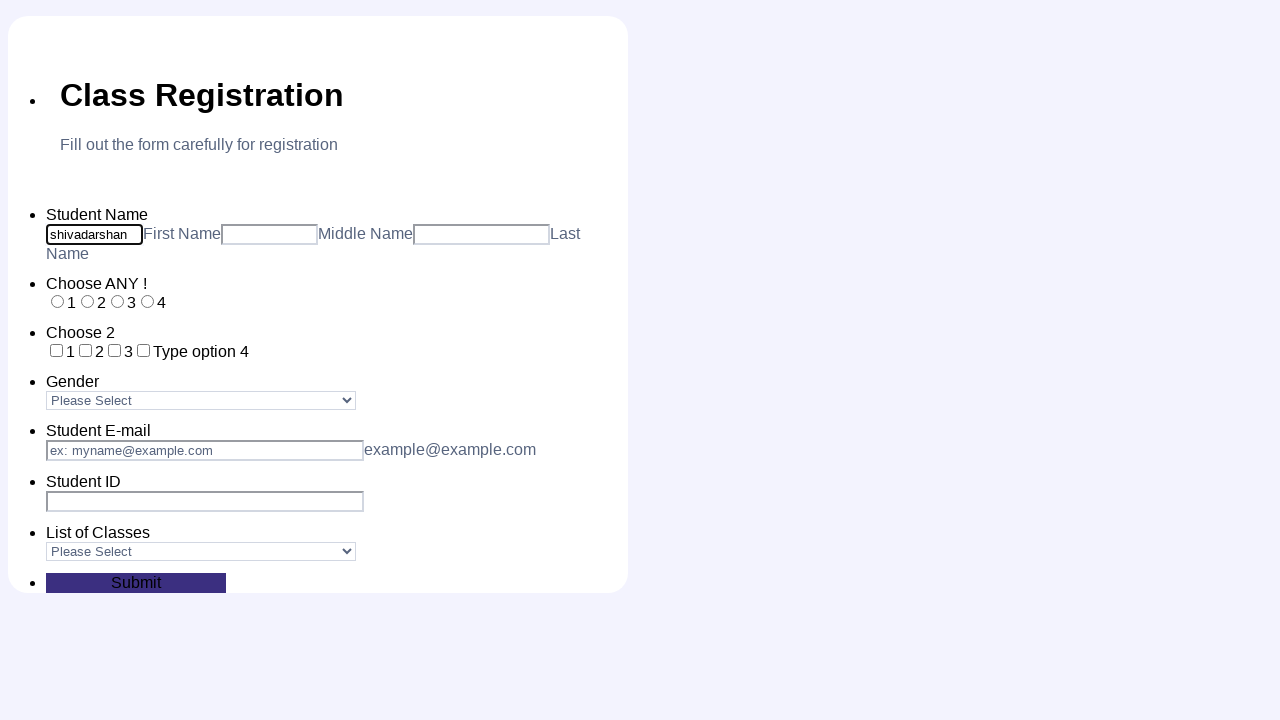

Filled middle name field with '.' on #middle_4
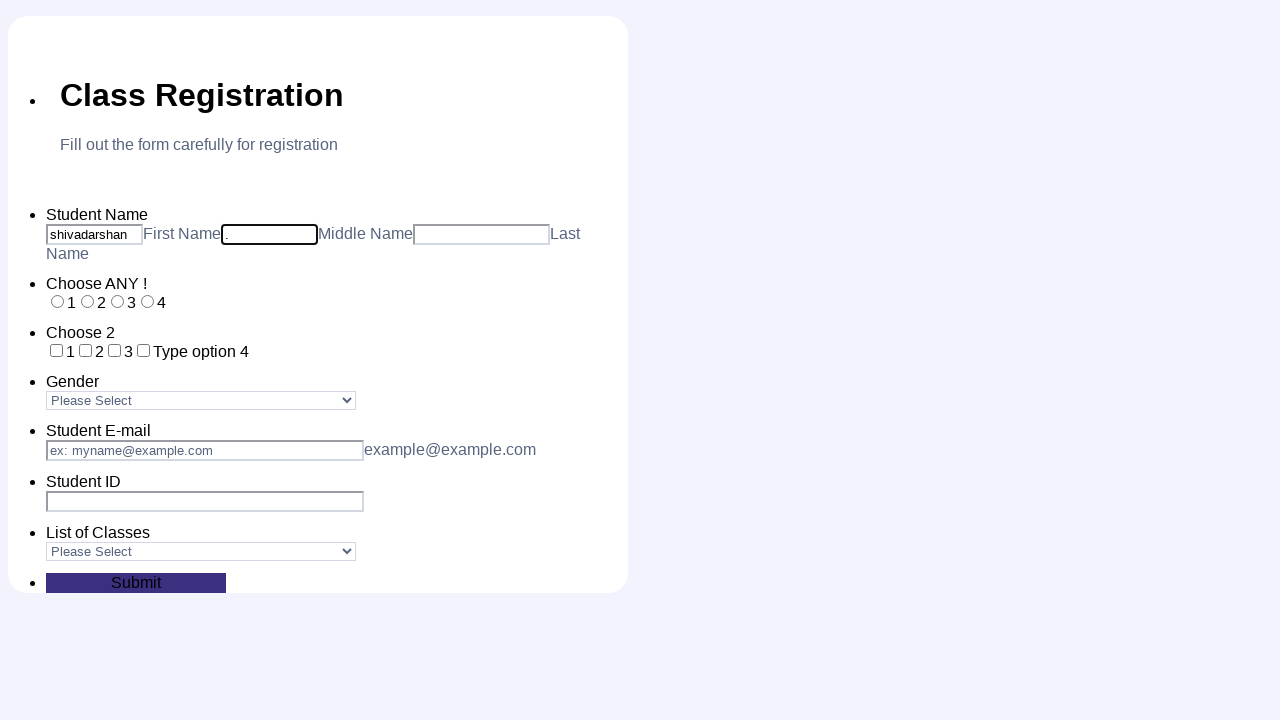

Filled last name field with 'M' on #last_4
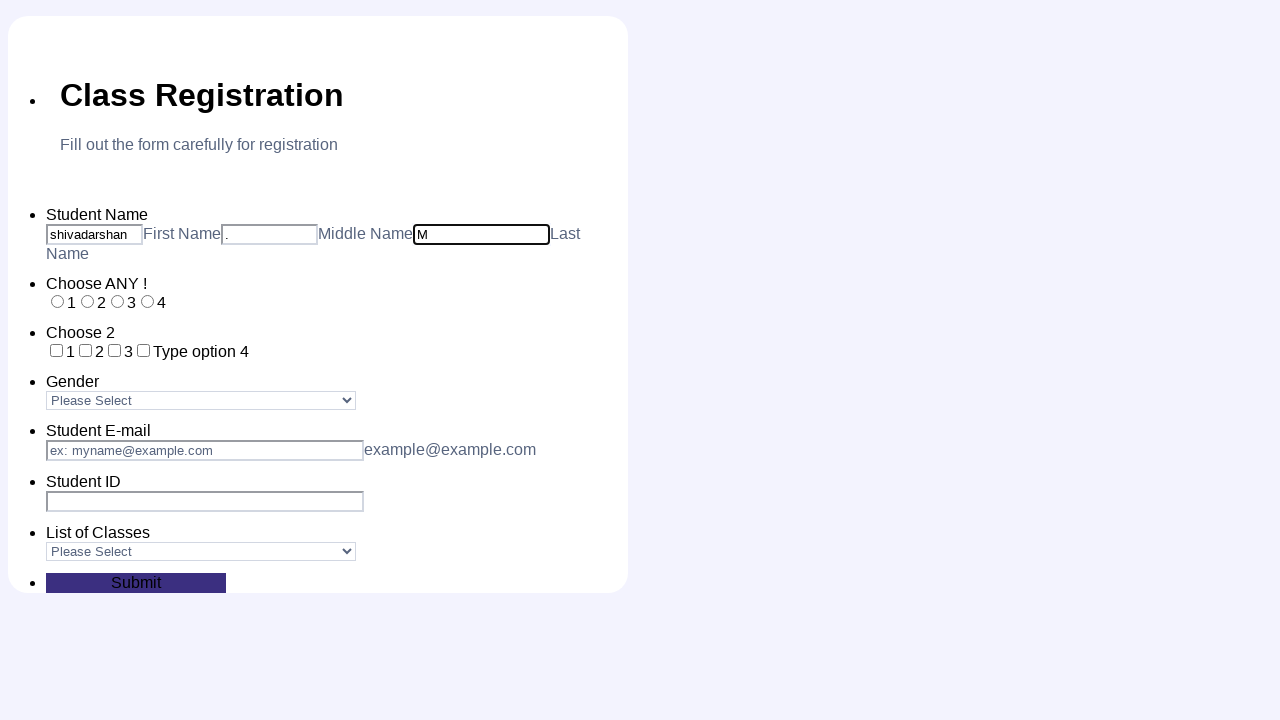

Clicked first checkbox in group 1 at (72, 302) on #label_input_10_0
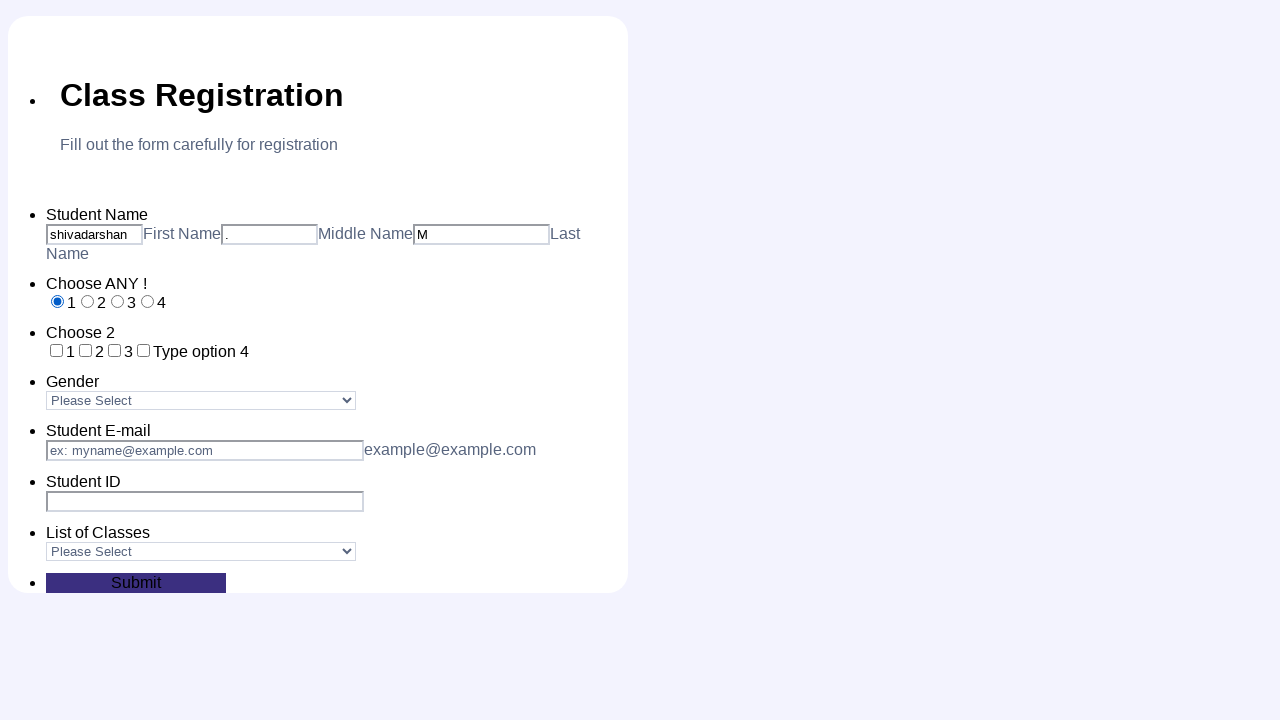

Clicked second checkbox in group 1 at (102, 302) on #label_input_10_1
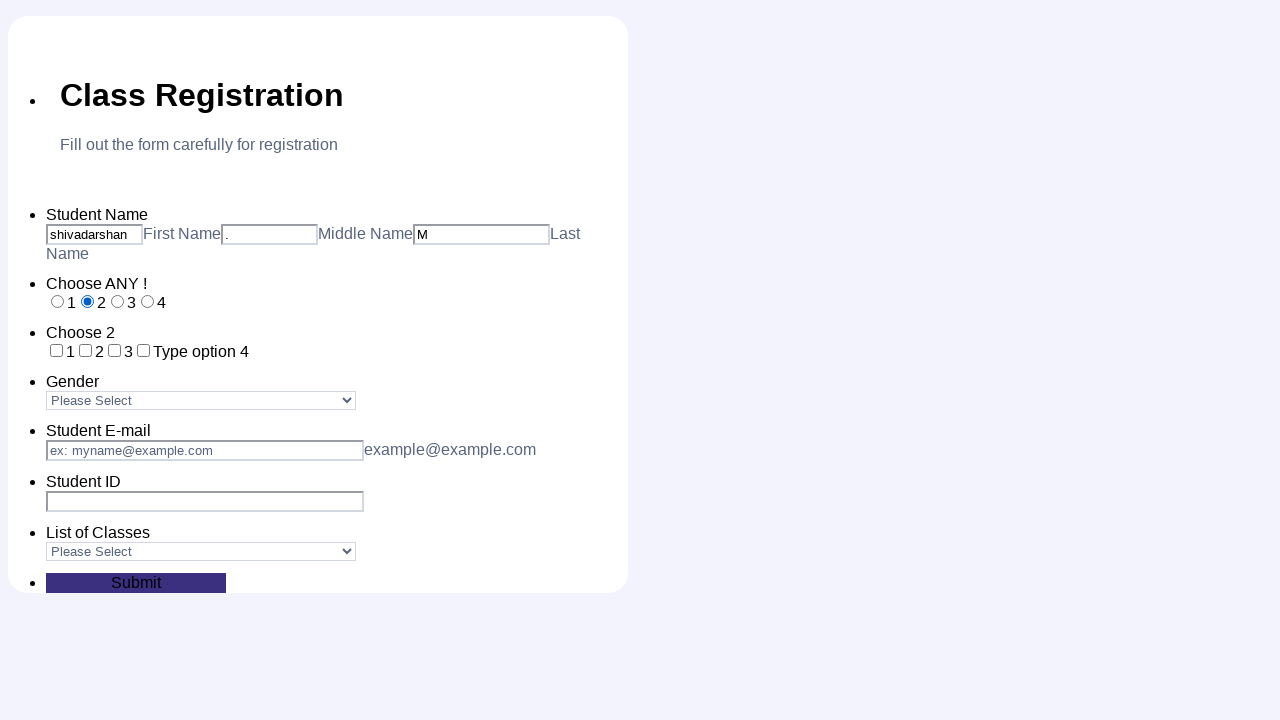

Clicked third checkbox in group 1 at (132, 302) on #label_input_10_2
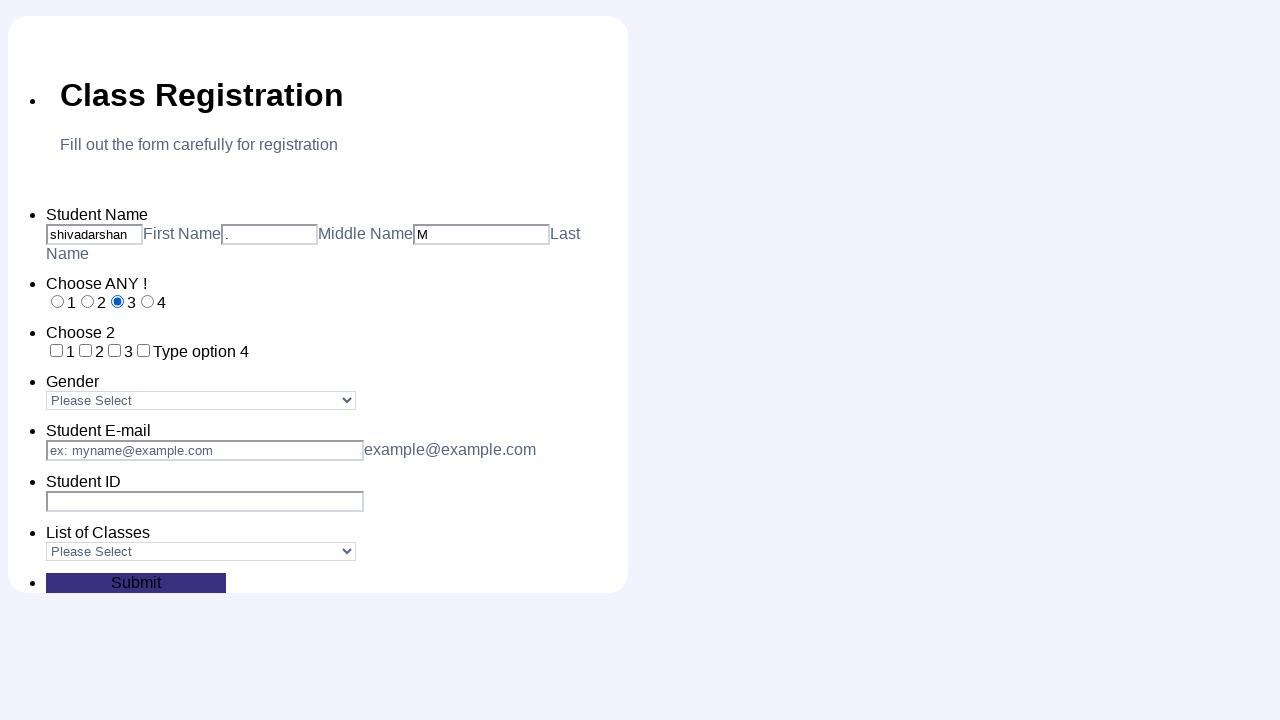

Clicked fourth checkbox in group 1 at (162, 302) on #label_input_10_3
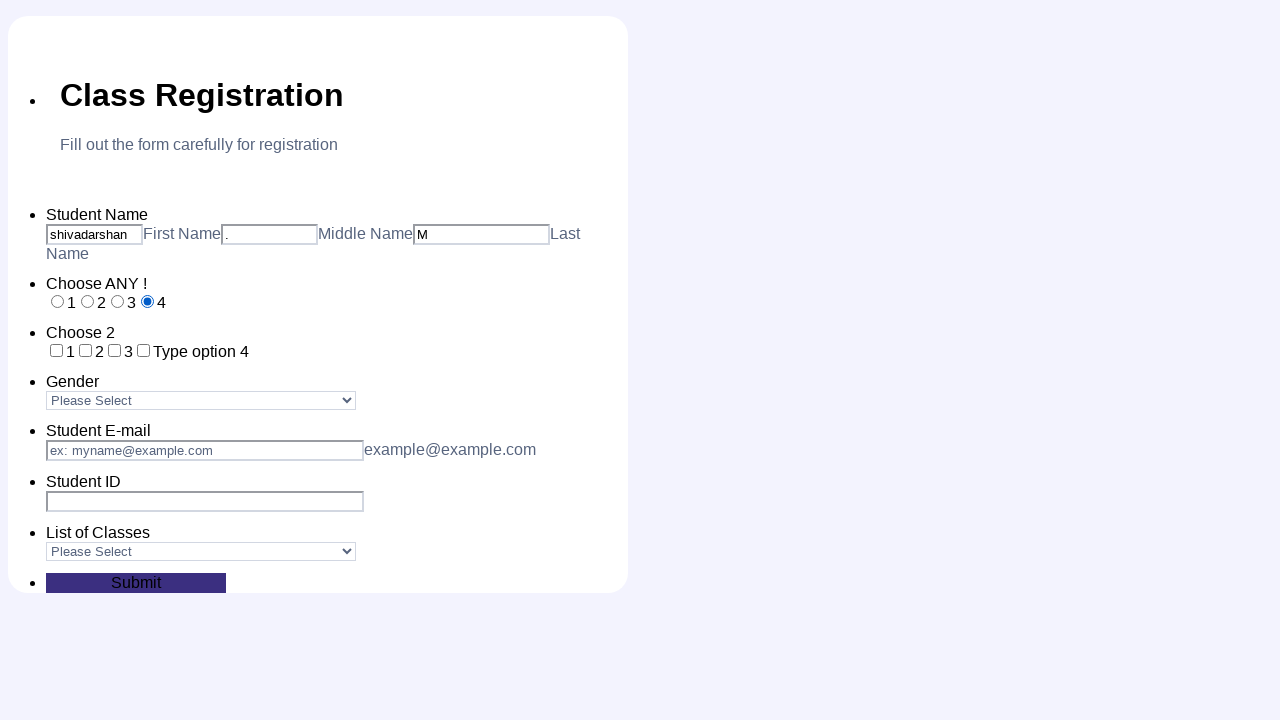

Clicked first checkbox in group 2 at (70, 351) on #label_input_11_0
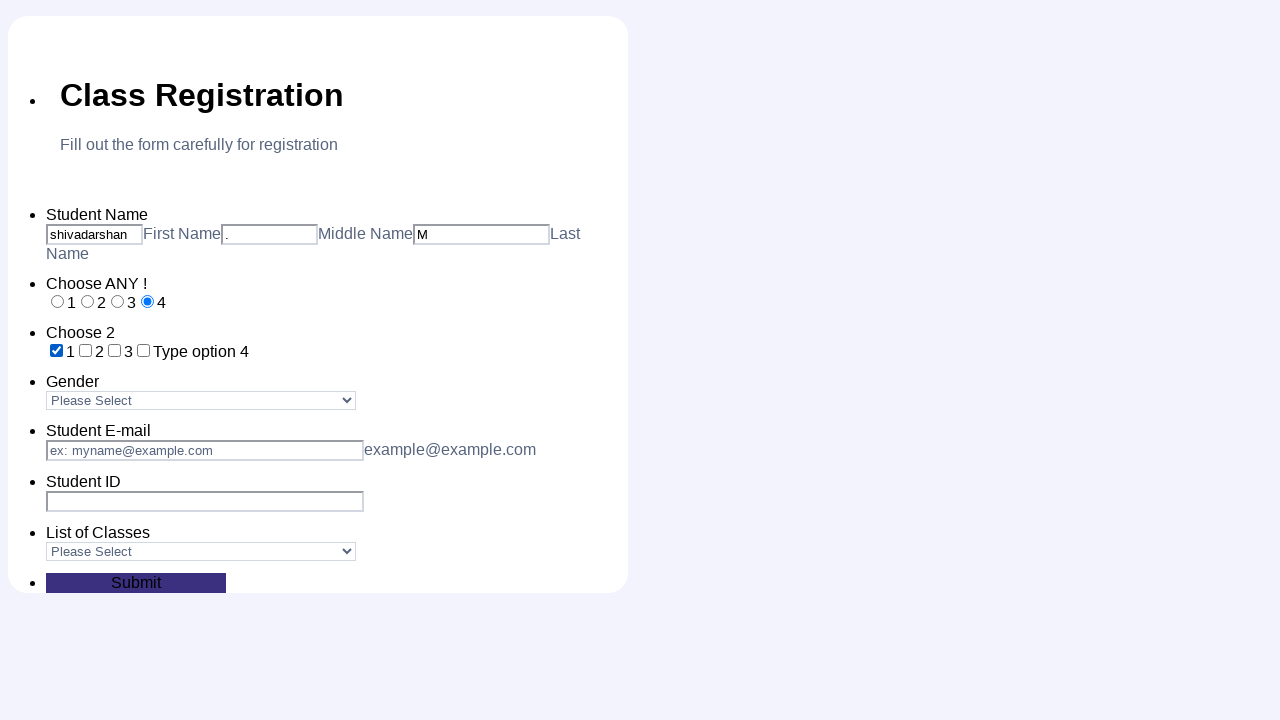

Clicked second checkbox in group 2 at (100, 351) on #label_input_11_1
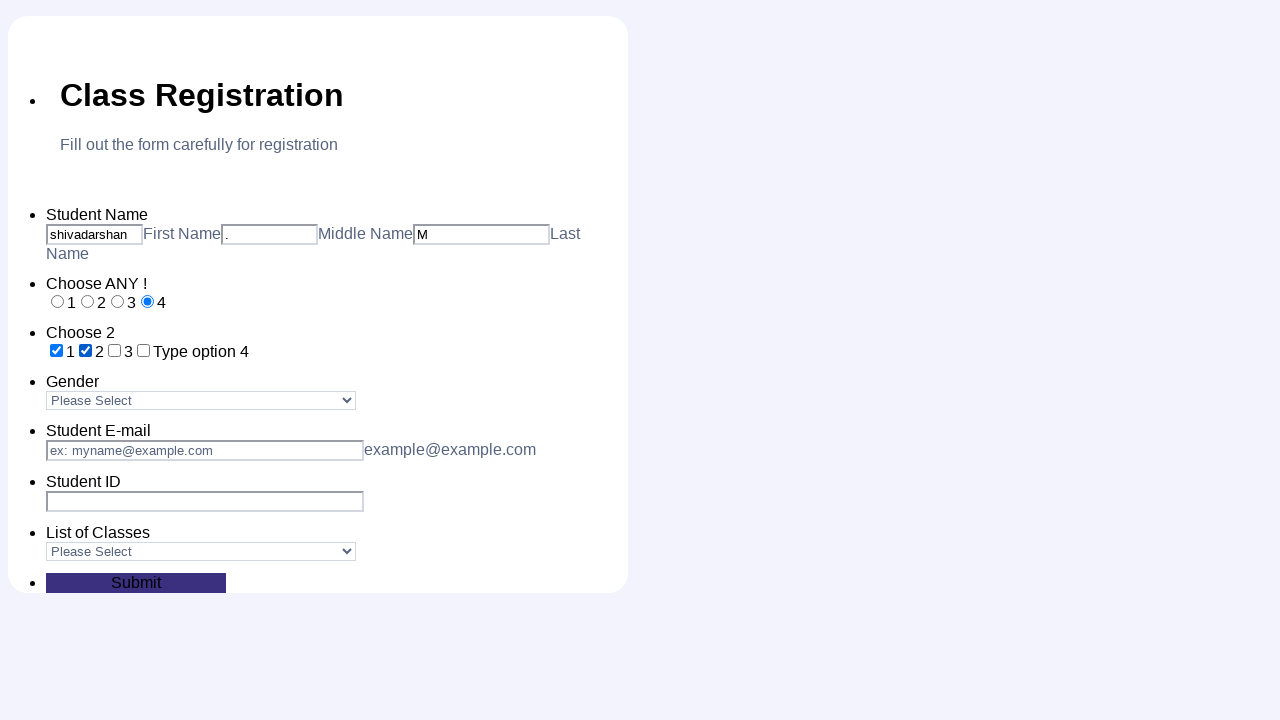

Clicked third checkbox in group 2 at (128, 351) on #label_input_11_2
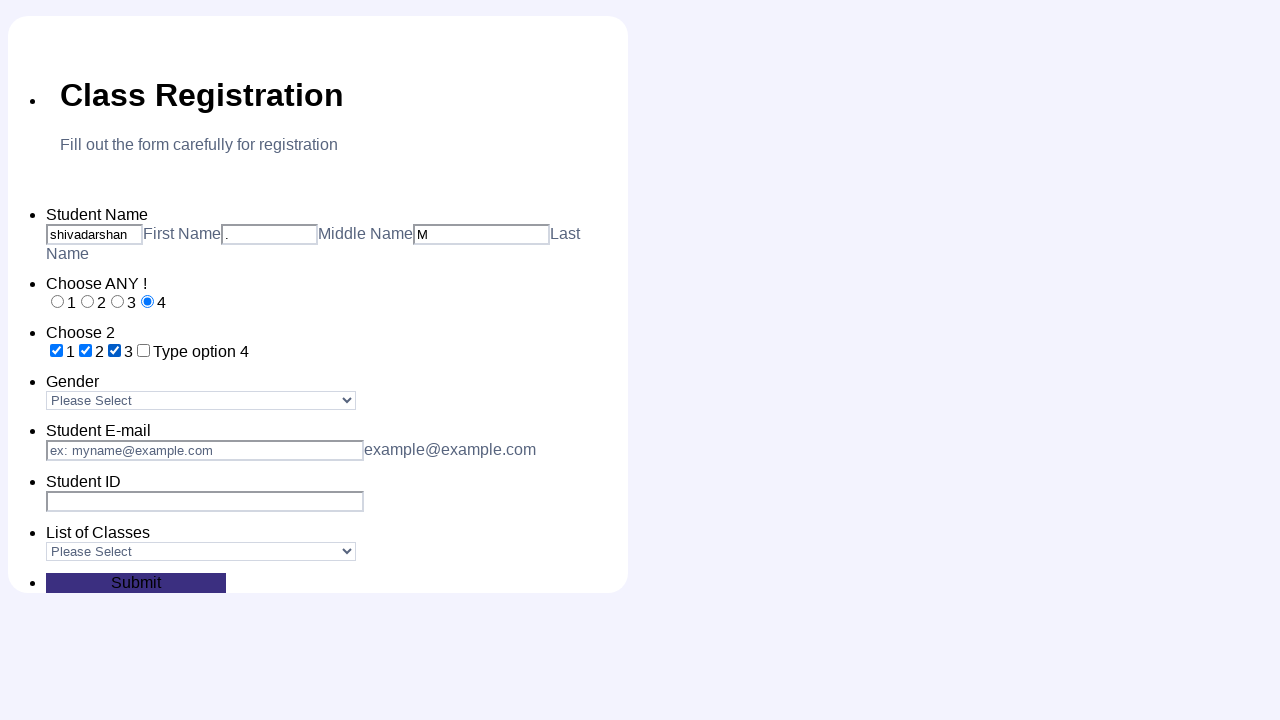

Selected 'Male' from gender dropdown on #input_3
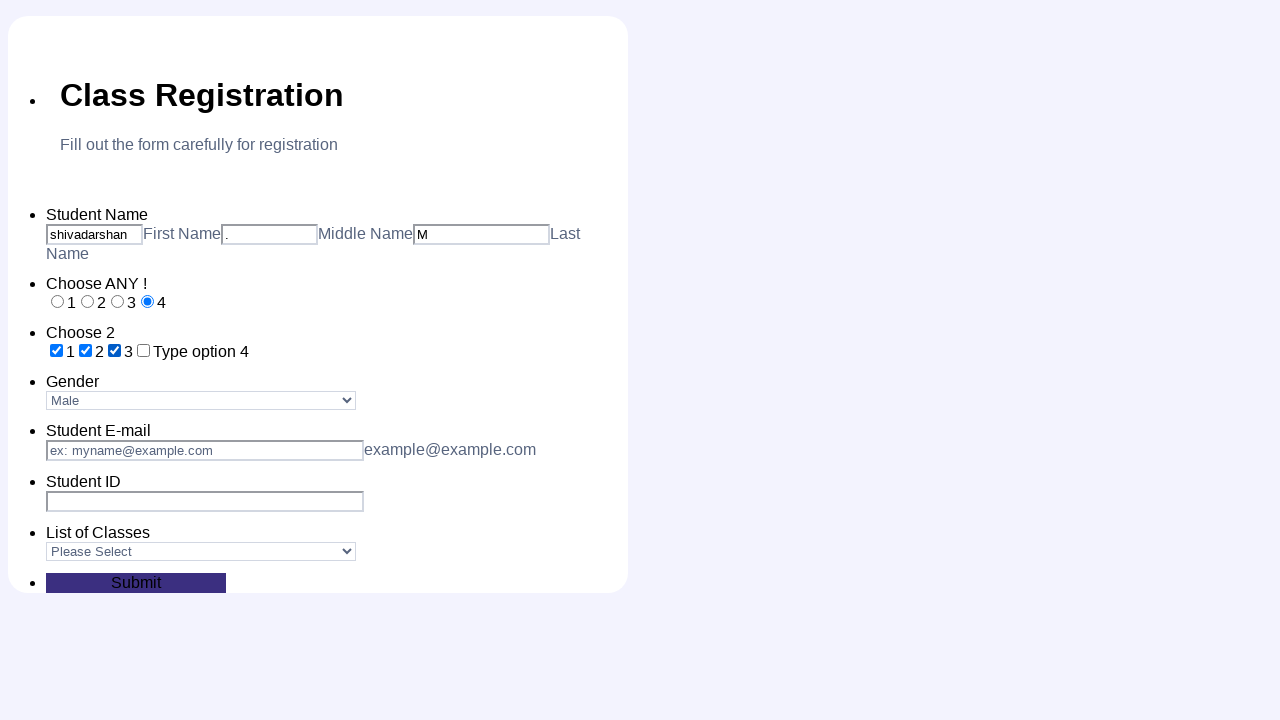

Filled email field with 'testuser@example.com' on #input_6
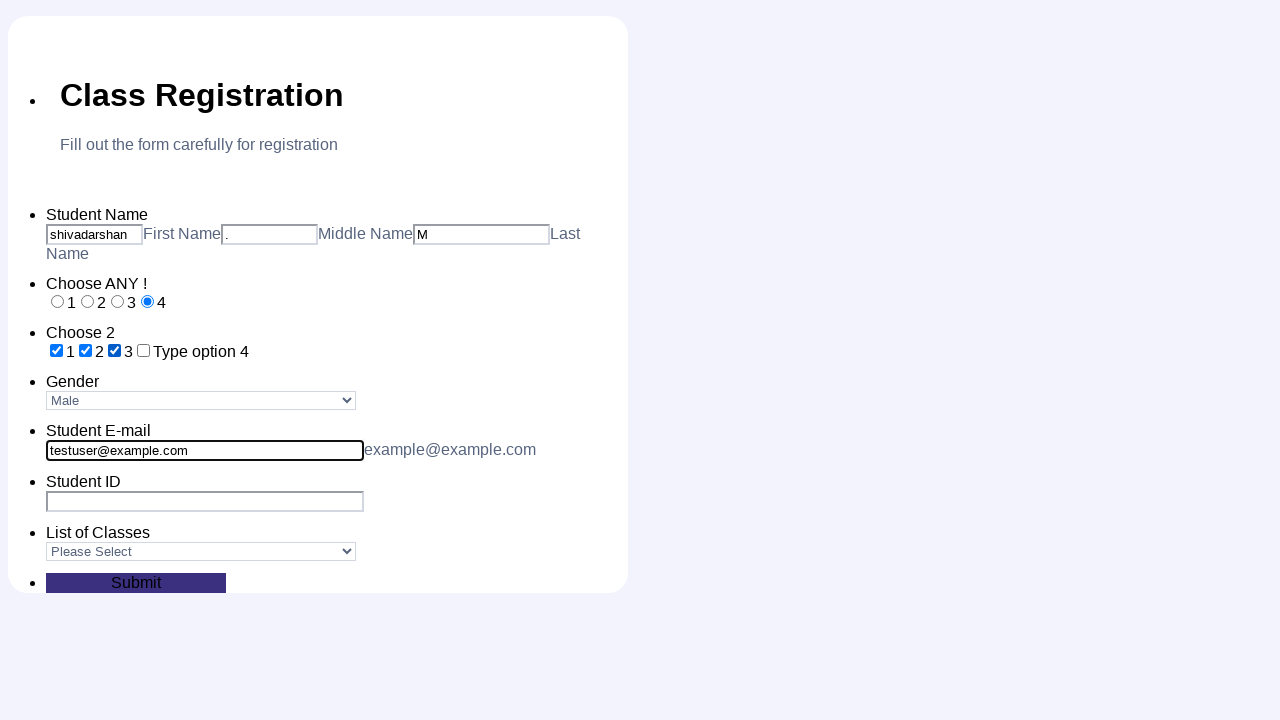

Filled zip code field with '27626' on #input_5
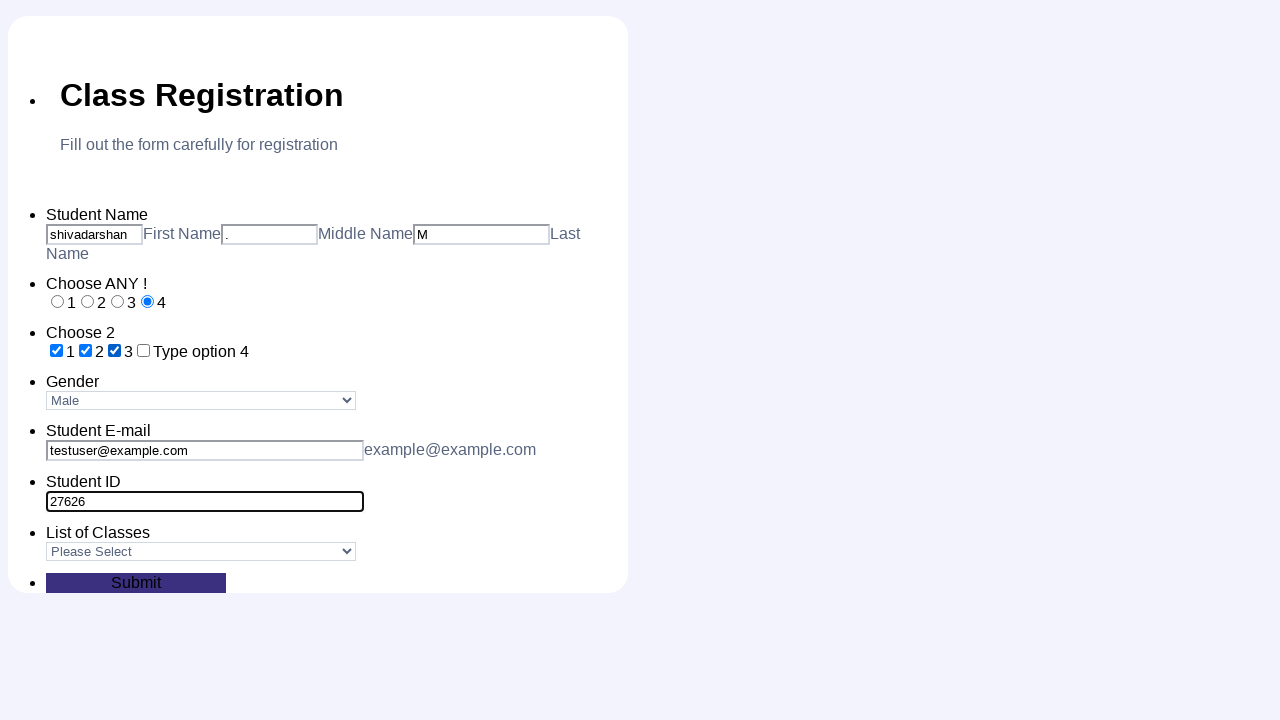

Selected 'Math 101' from course dropdown on #input_7
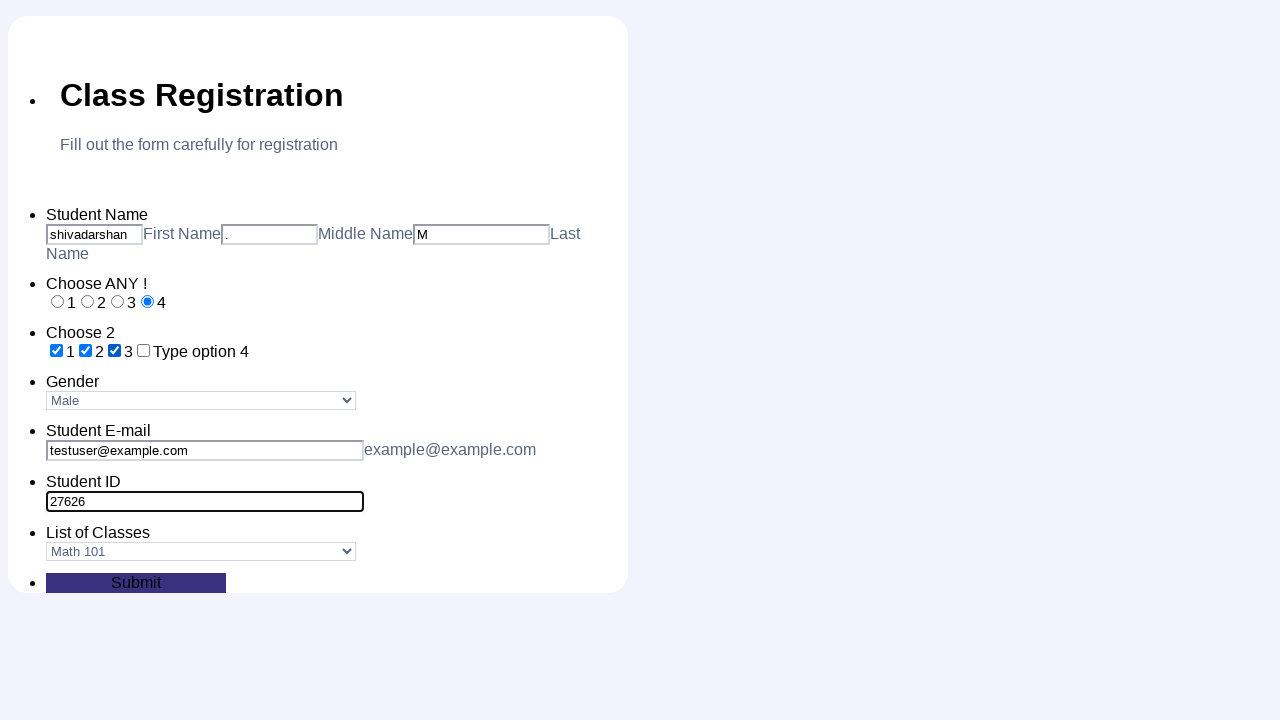

Clicked submit button to submit the form at (136, 583) on #input_9
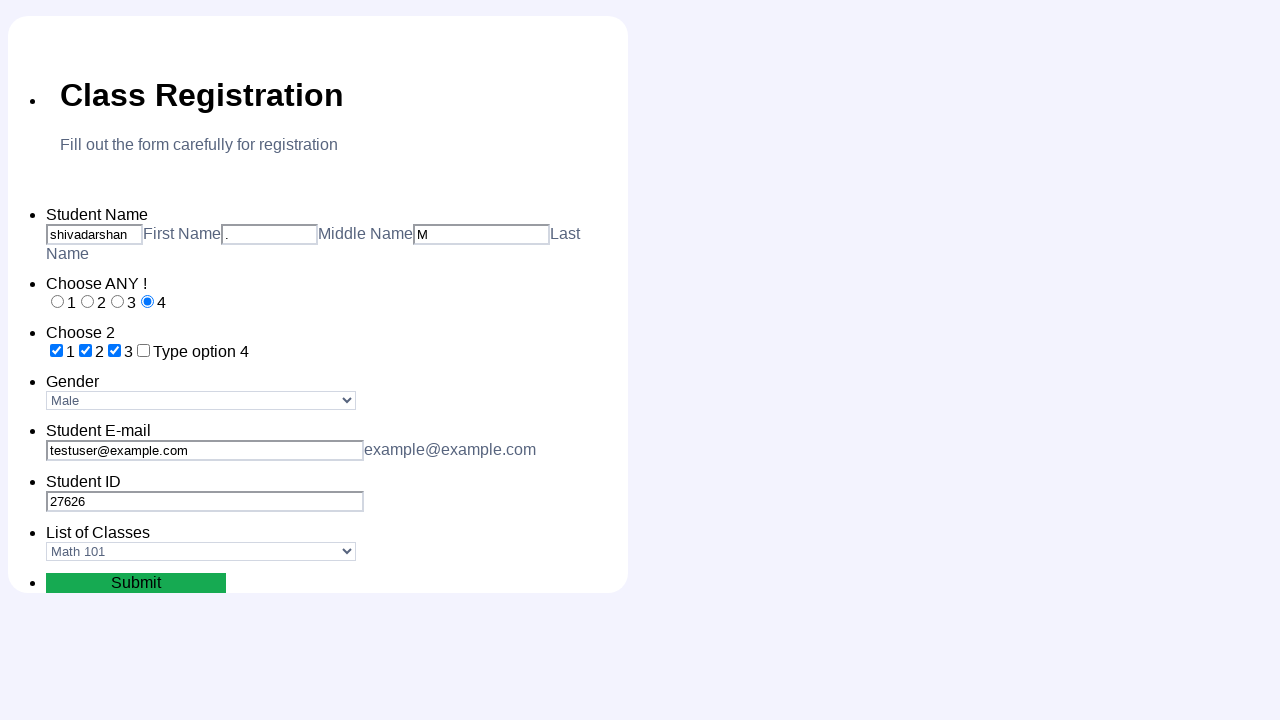

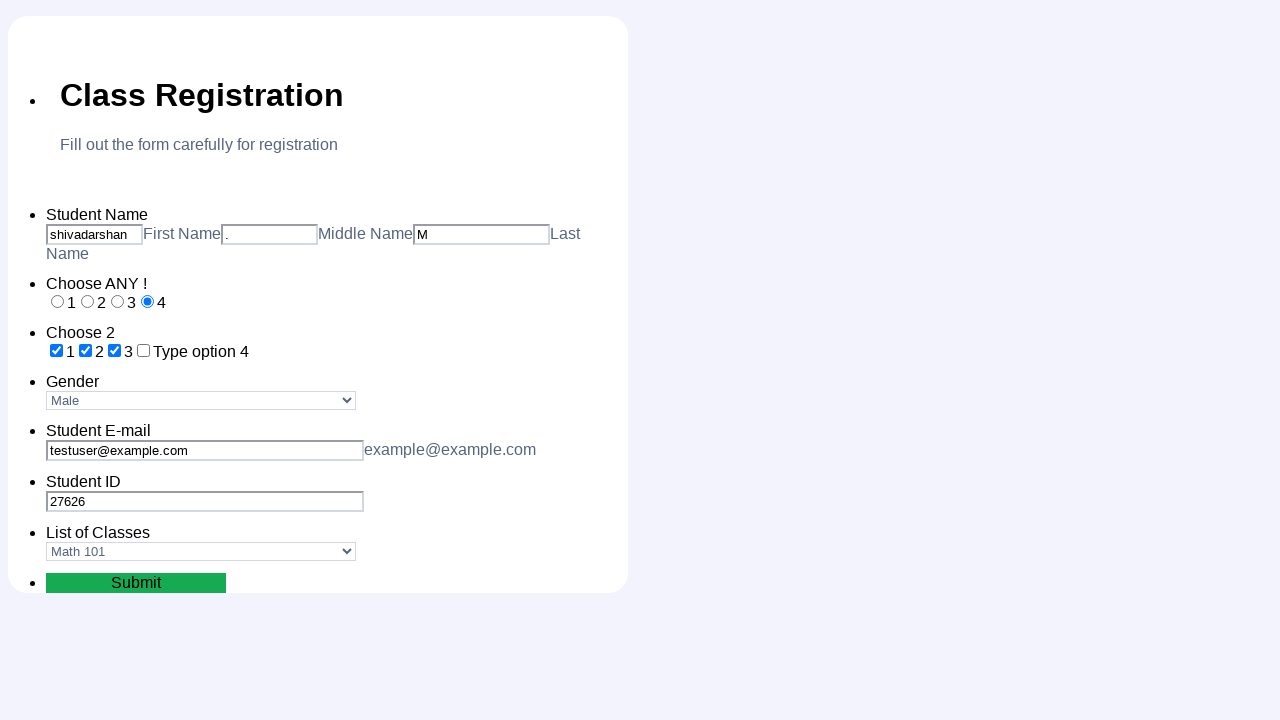